Tests page scrolling and form field completion after scrolling

Starting URL: https://formy-project.herokuapp.com/scroll

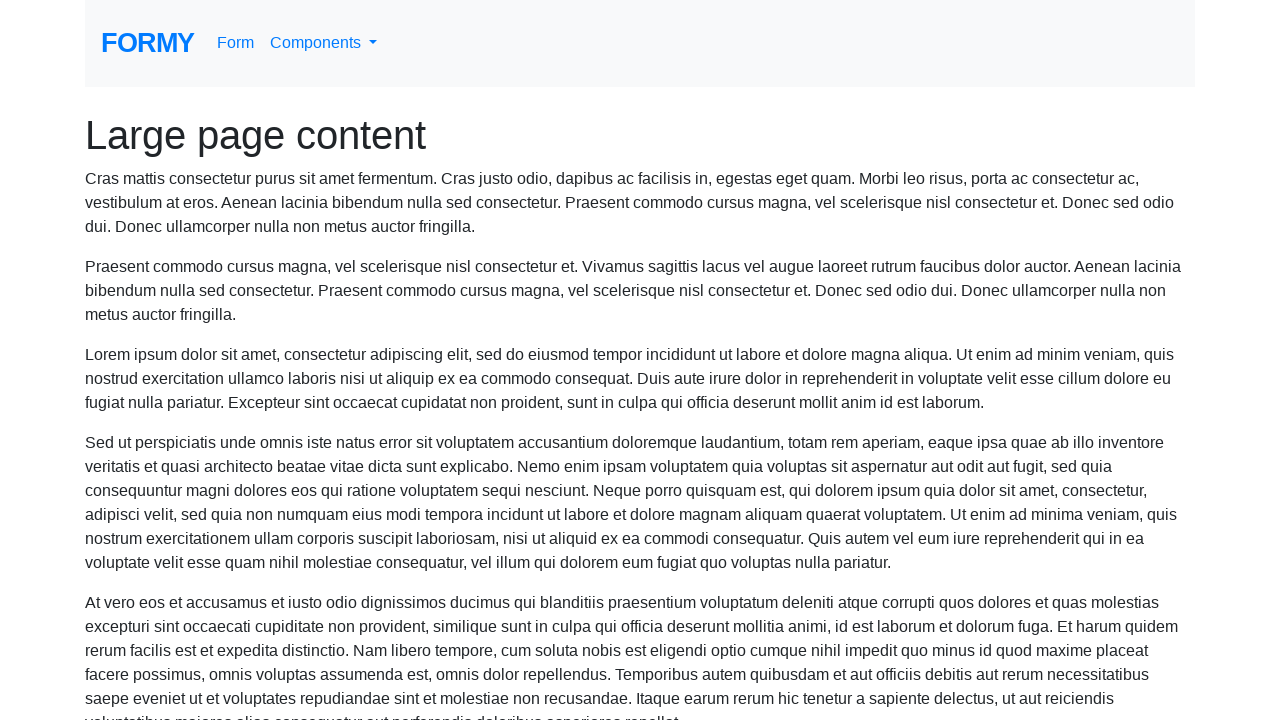

Navigated to scroll test page
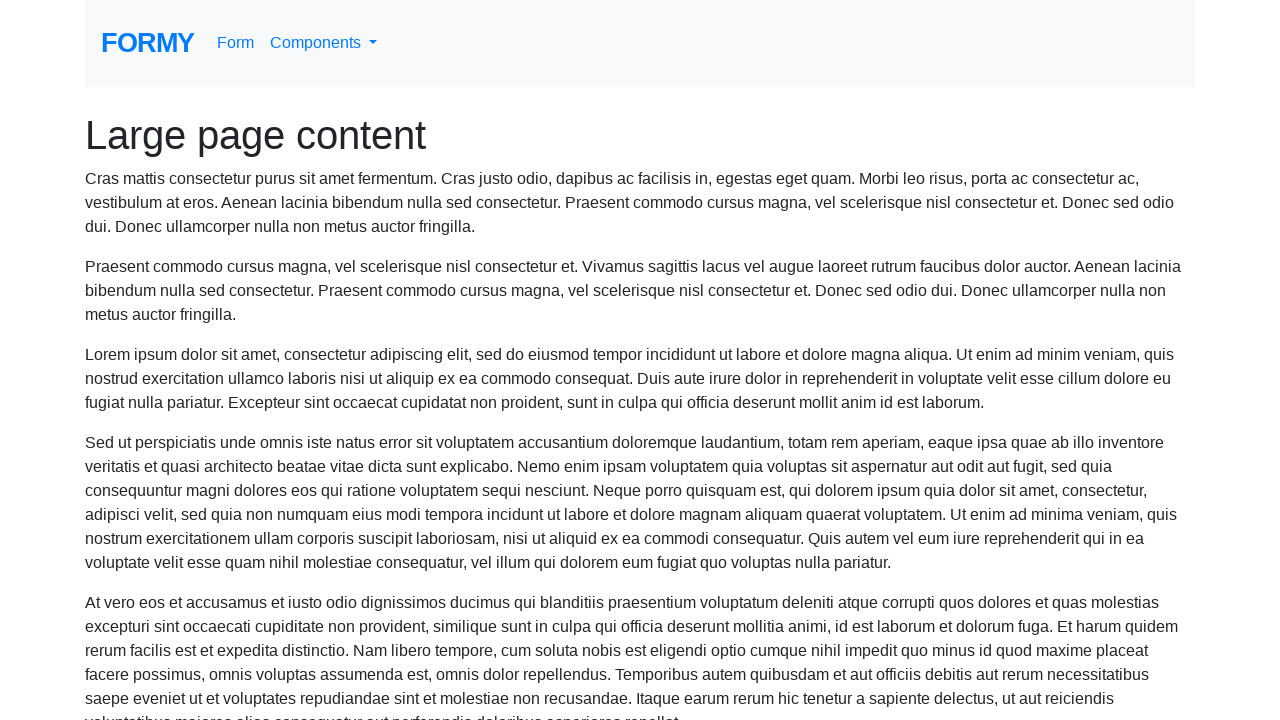

Scrolled down the page by 1000 pixels
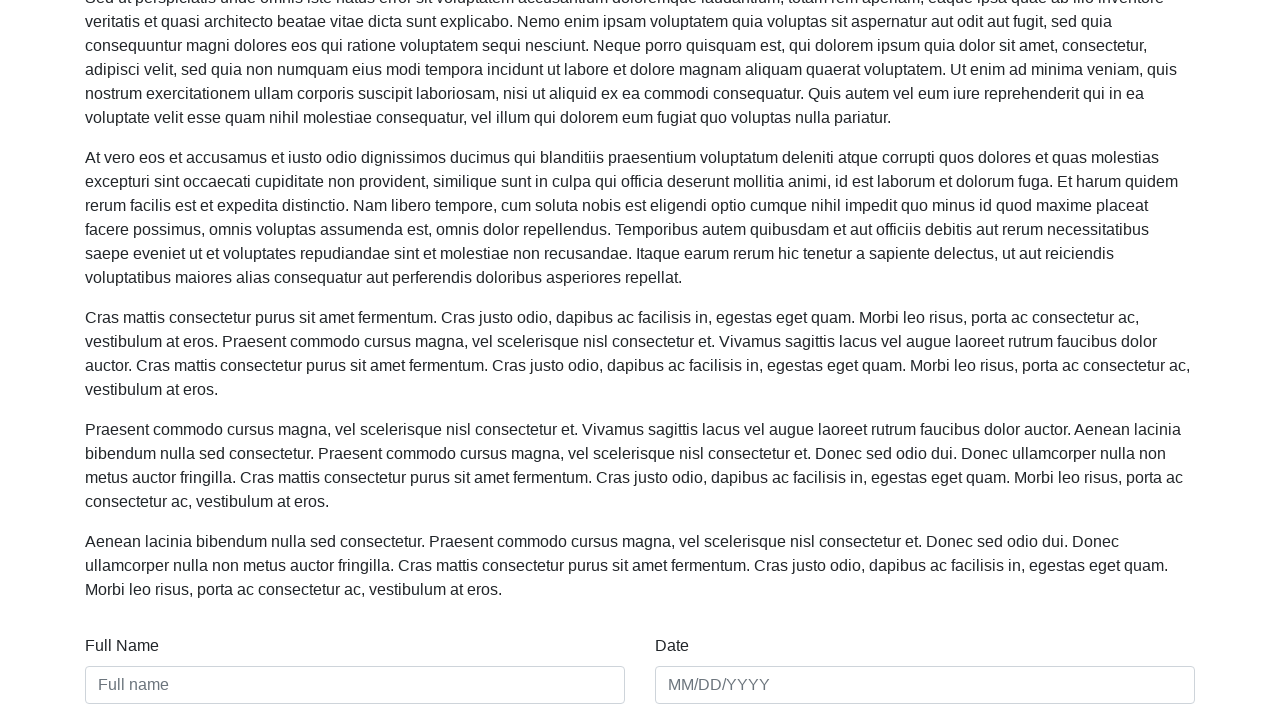

Filled name field with 'Cristian Barbu' on #name
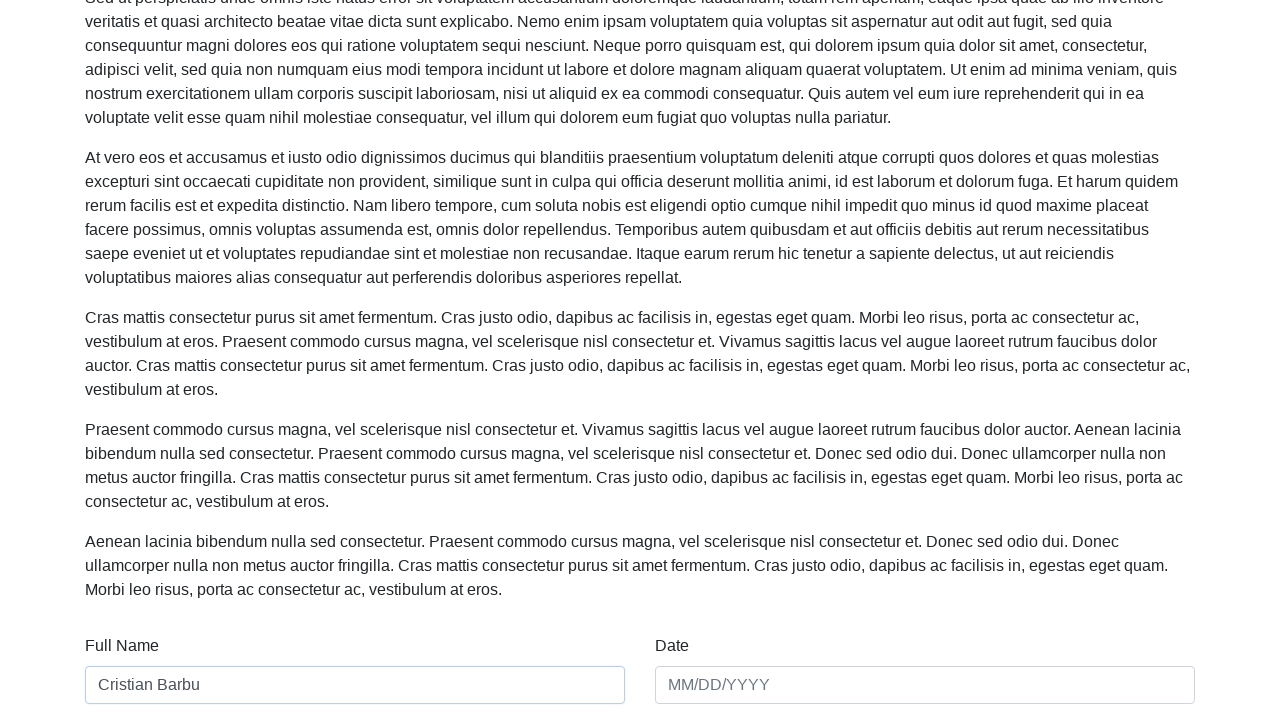

Filled date field with '03/29/2021' on #date
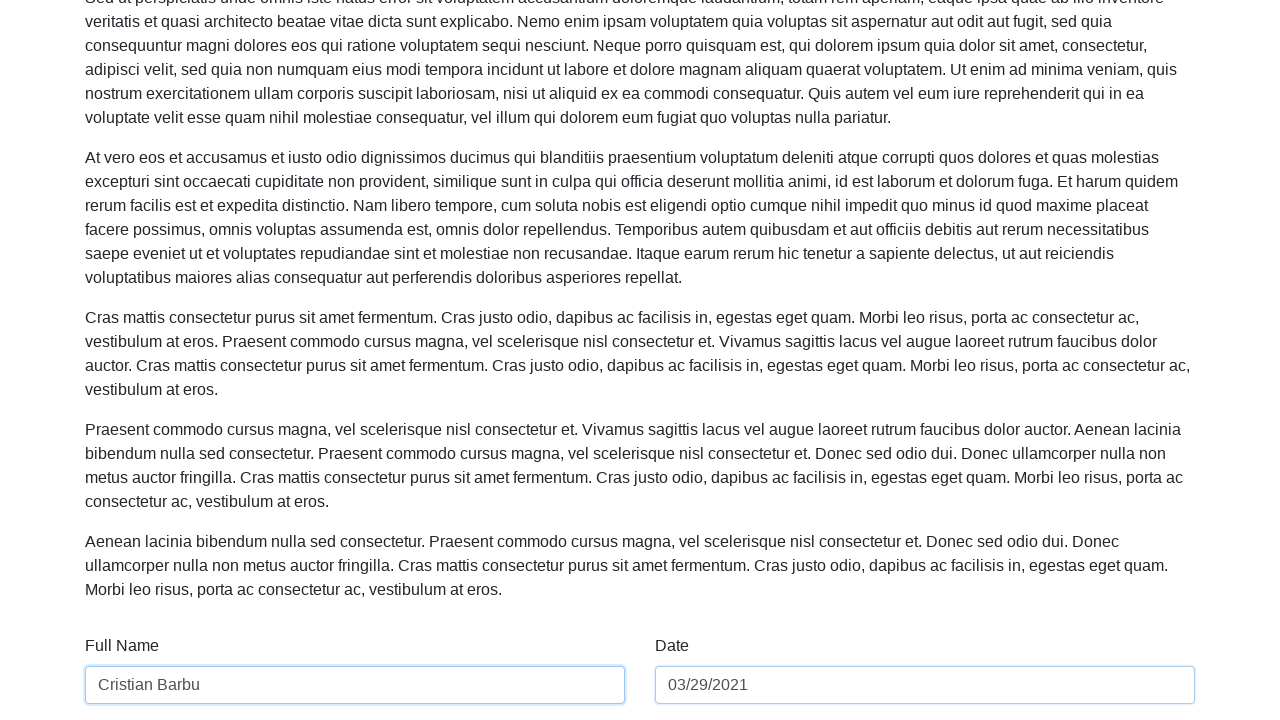

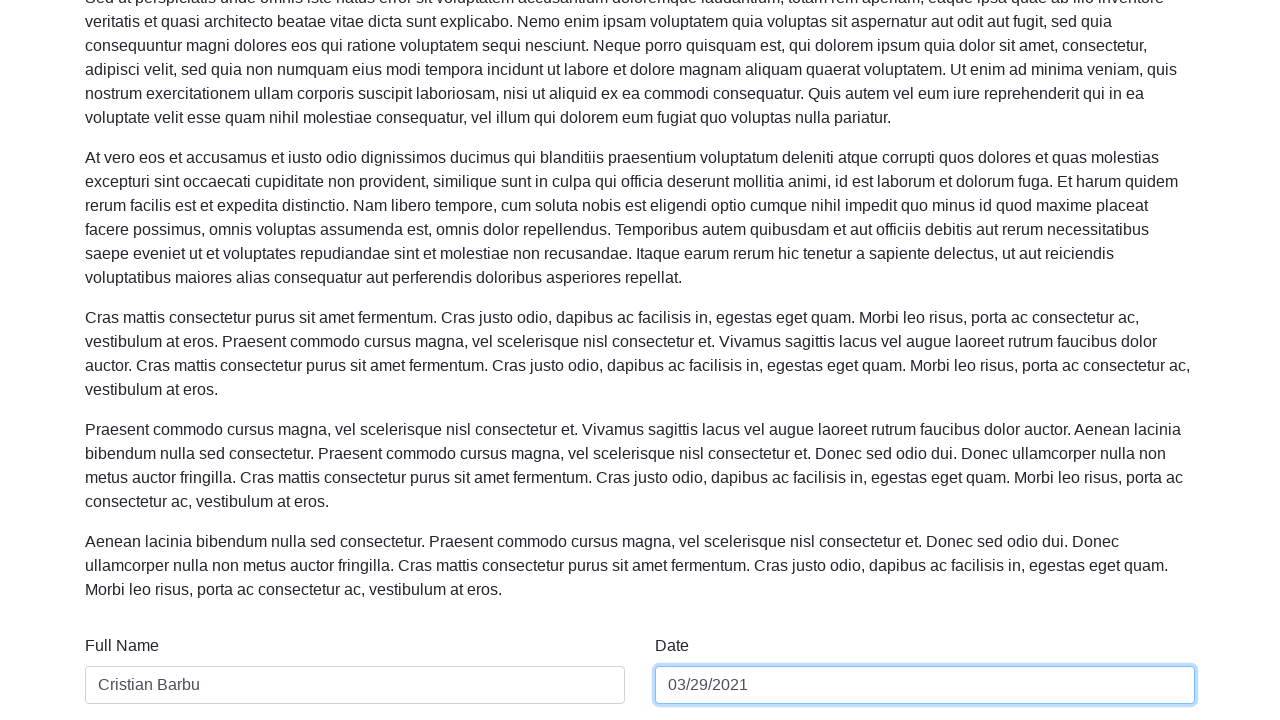